Tests window switching functionality by opening a new tab and switching between windows

Starting URL: https://formy-project.herokuapp.com/switch-window

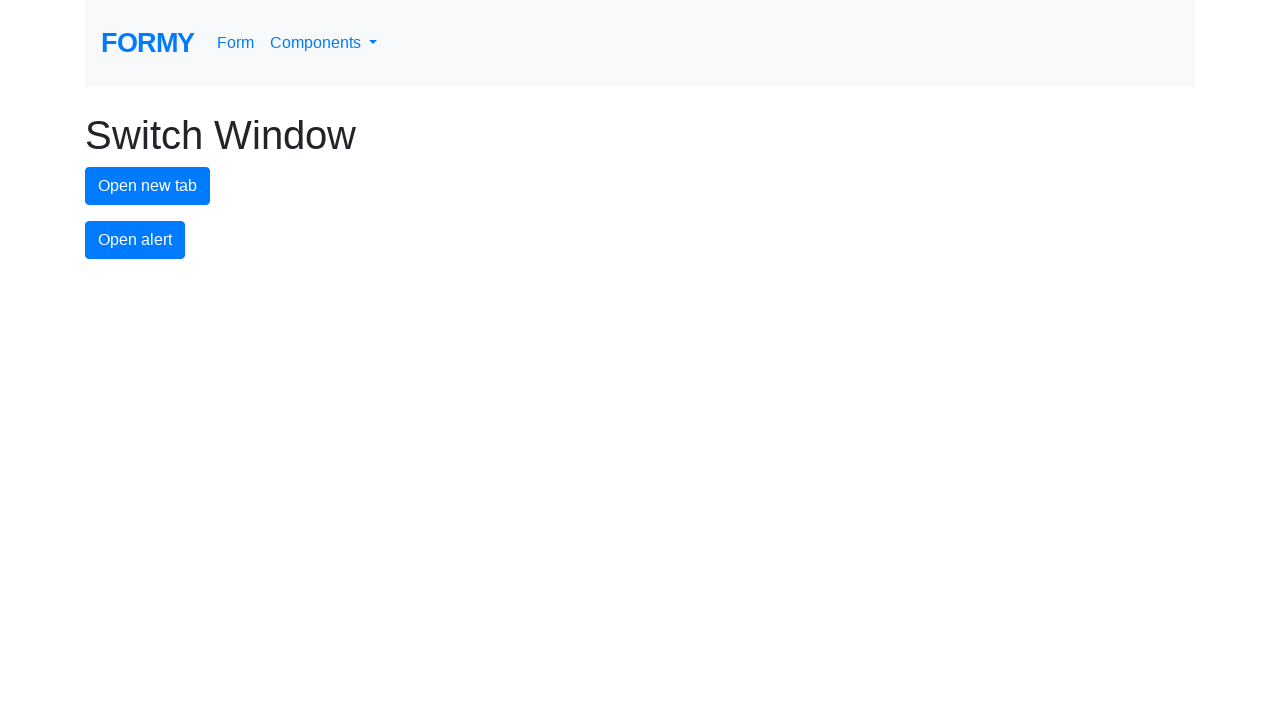

Clicked button to open new tab at (148, 186) on #new-tab-button
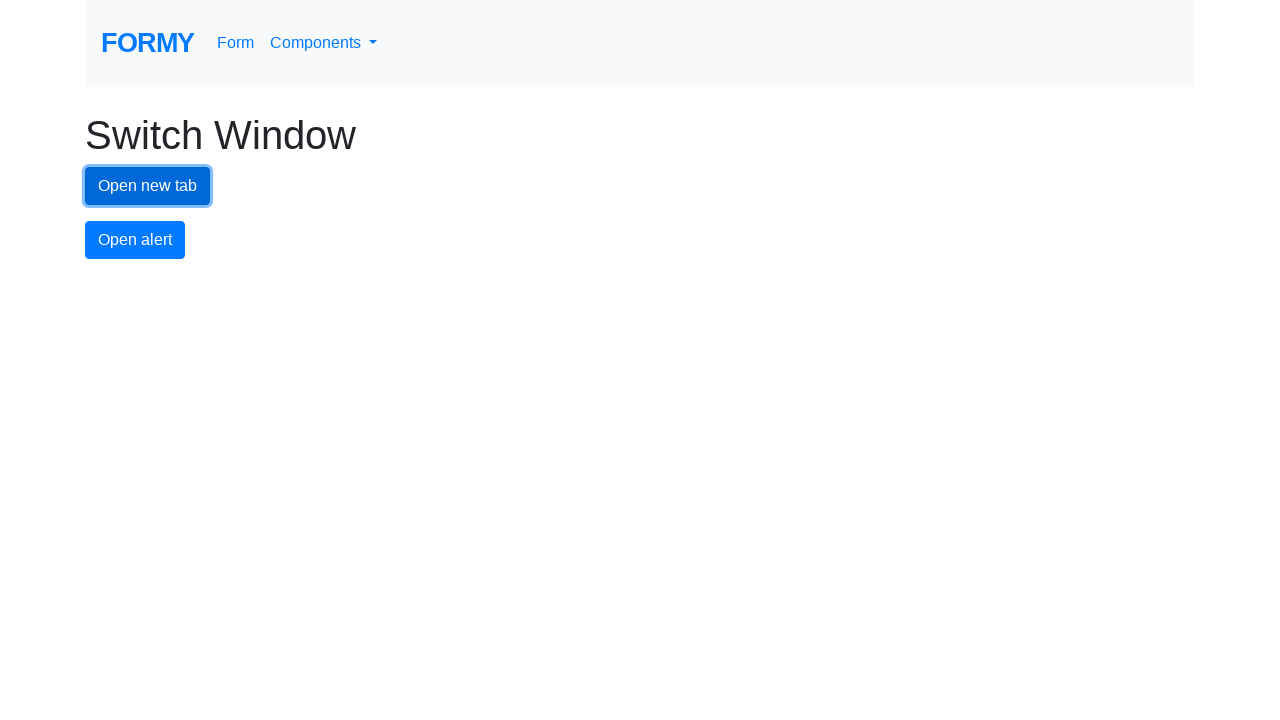

Waited for new tab to open
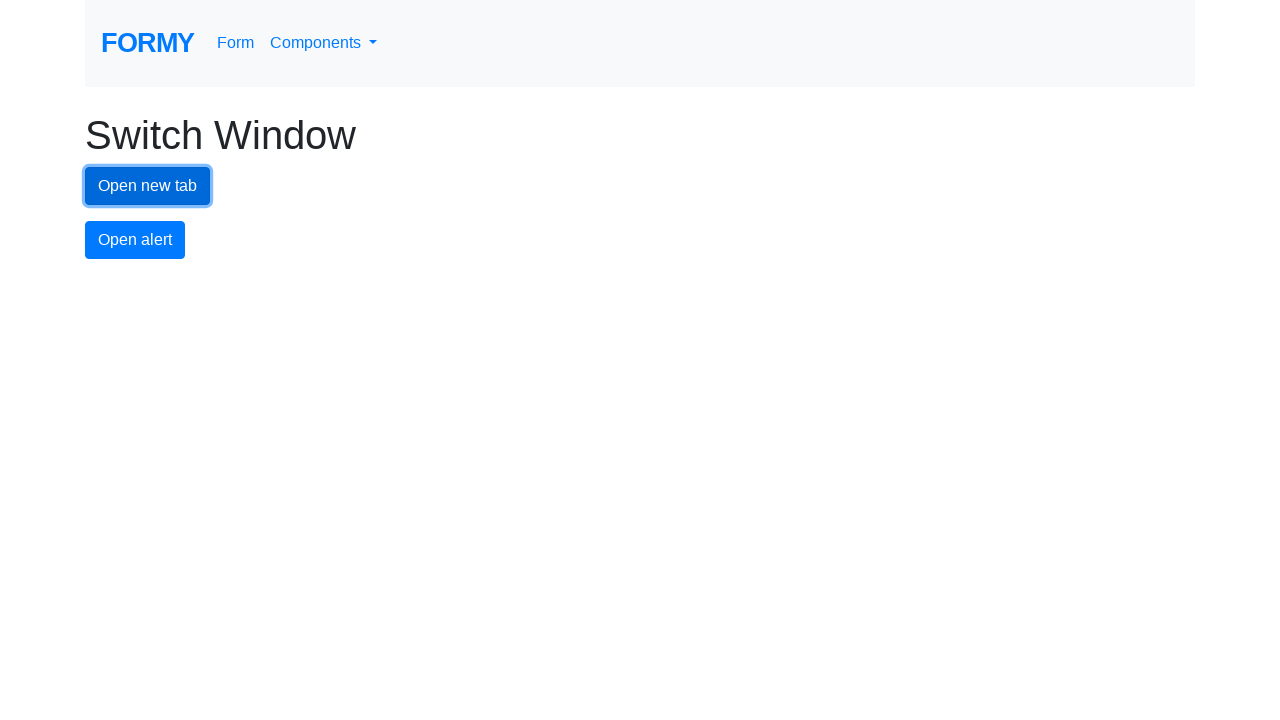

Retrieved all pages in context
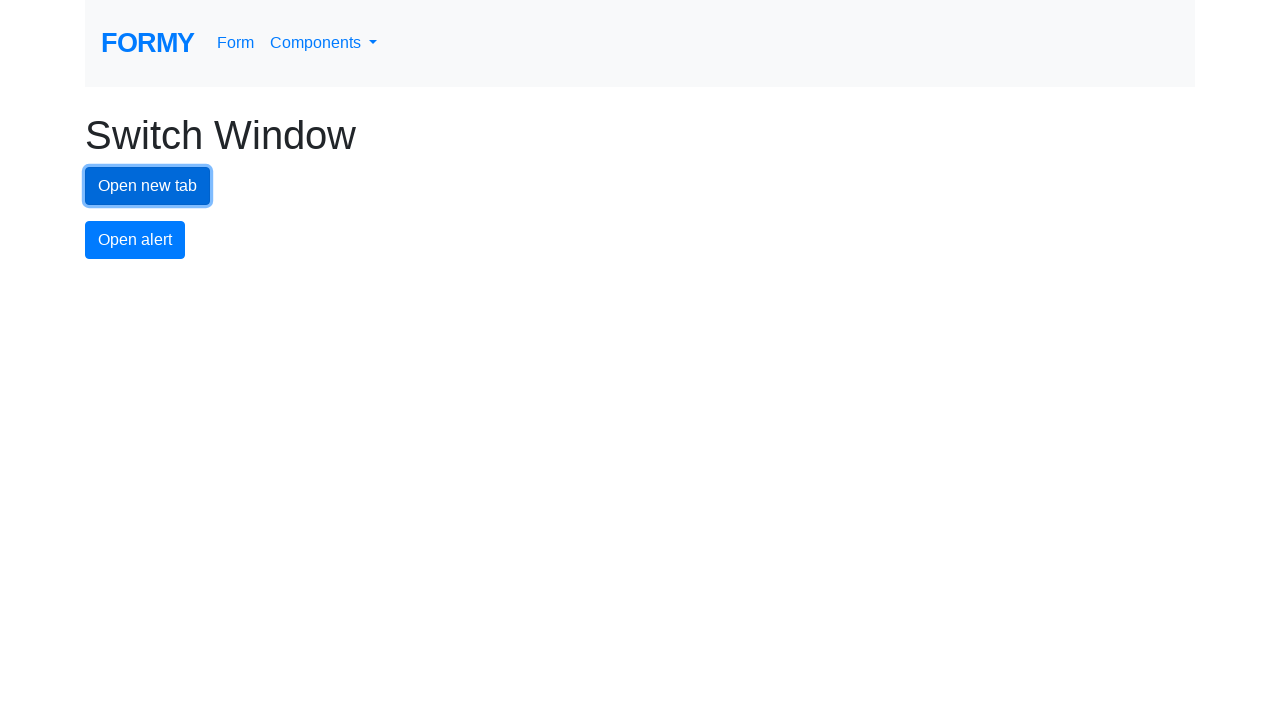

Switched to new tab
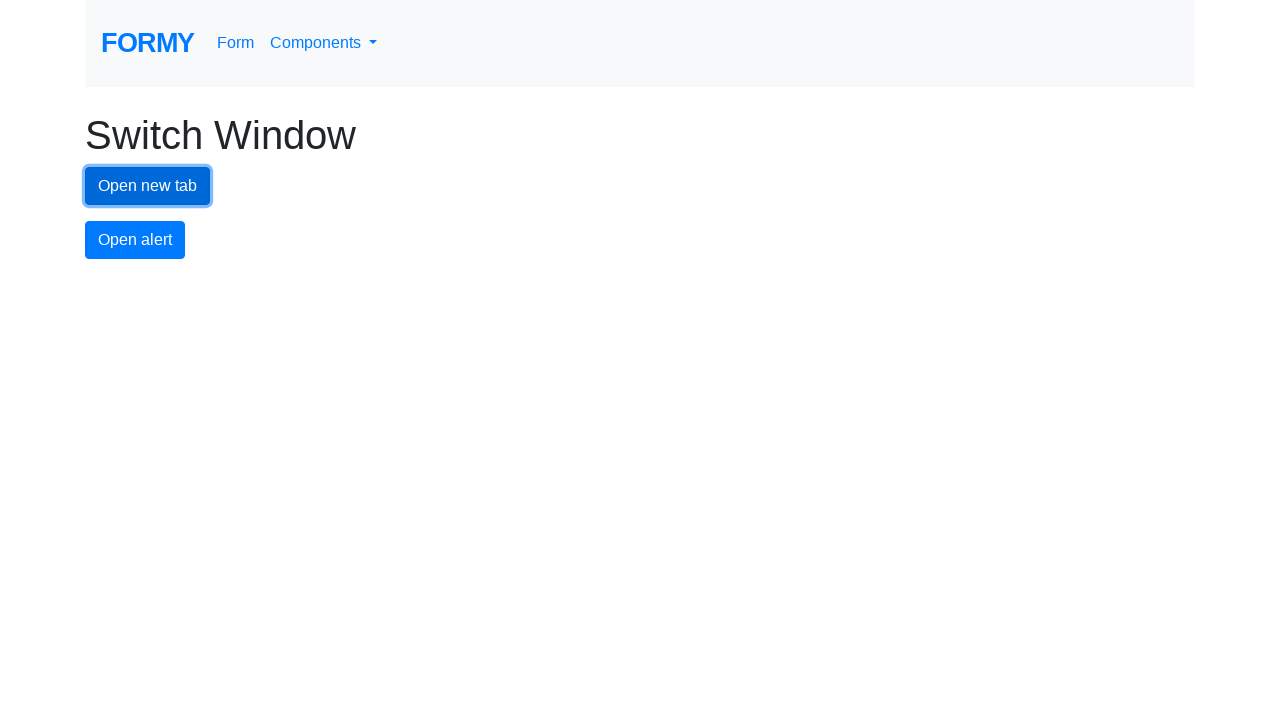

Switched back to original tab
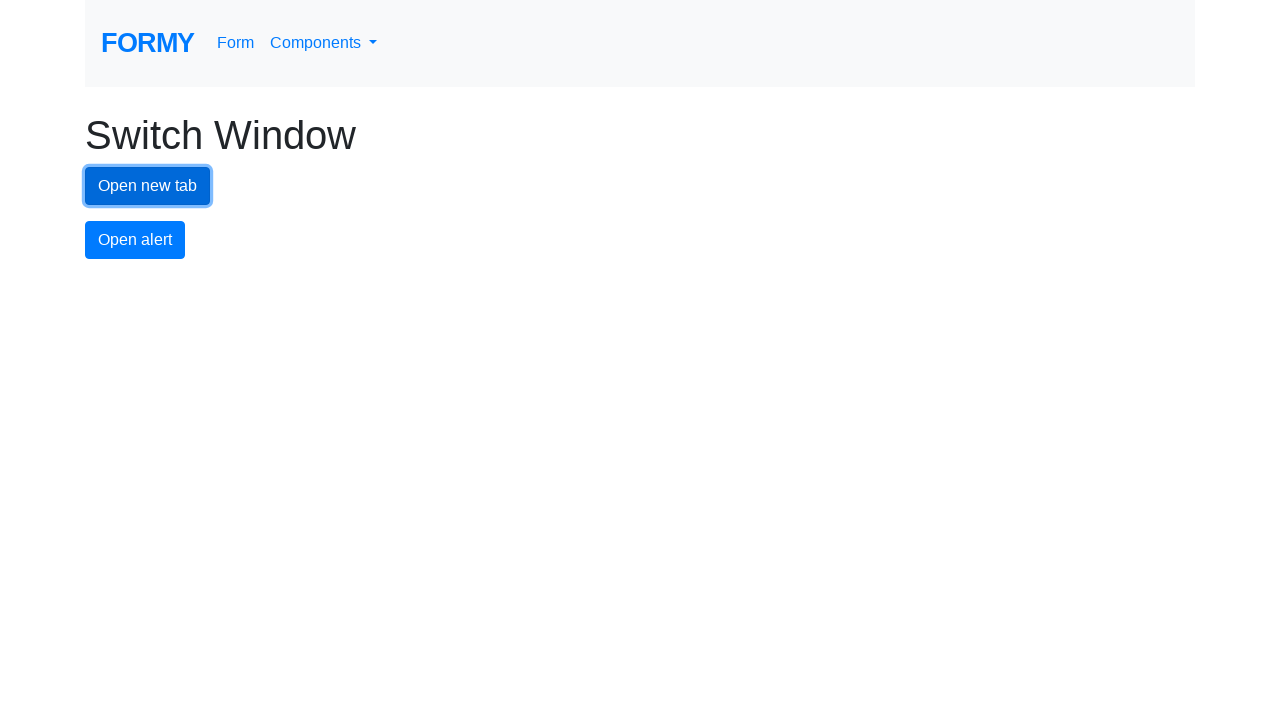

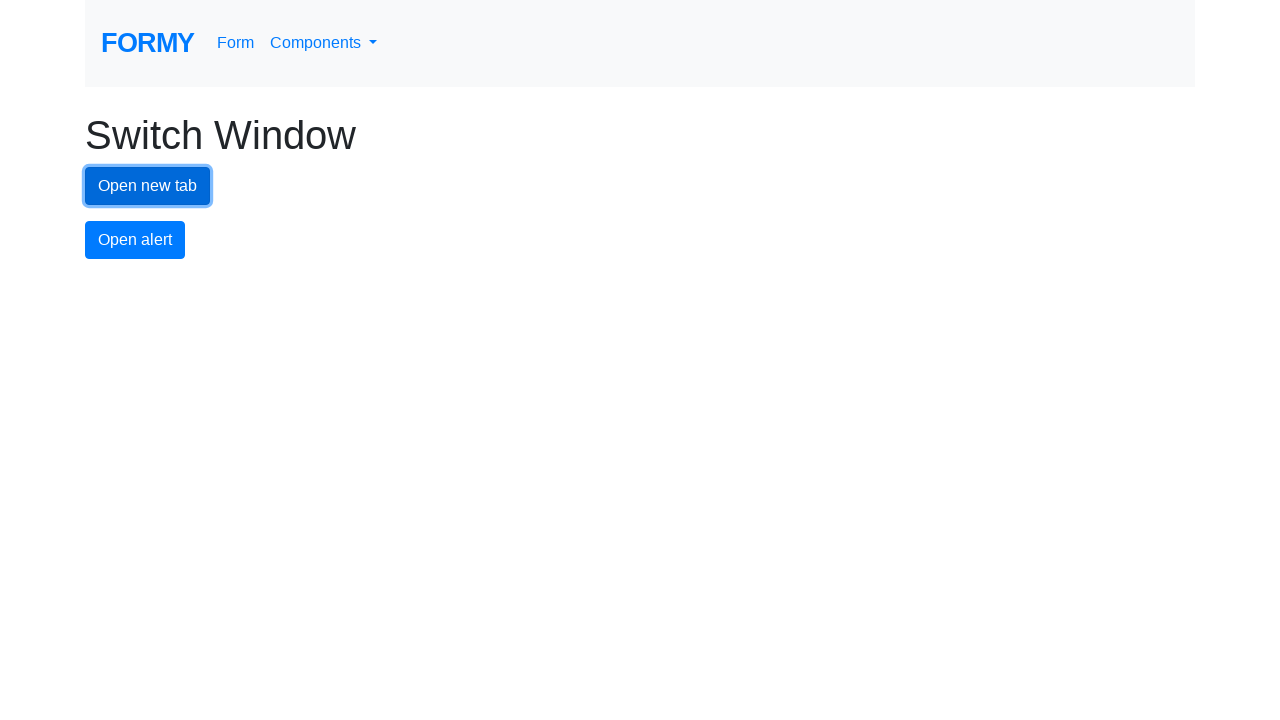